Tests that the Clear completed button displays correct text after marking an item complete.

Starting URL: https://demo.playwright.dev/todomvc

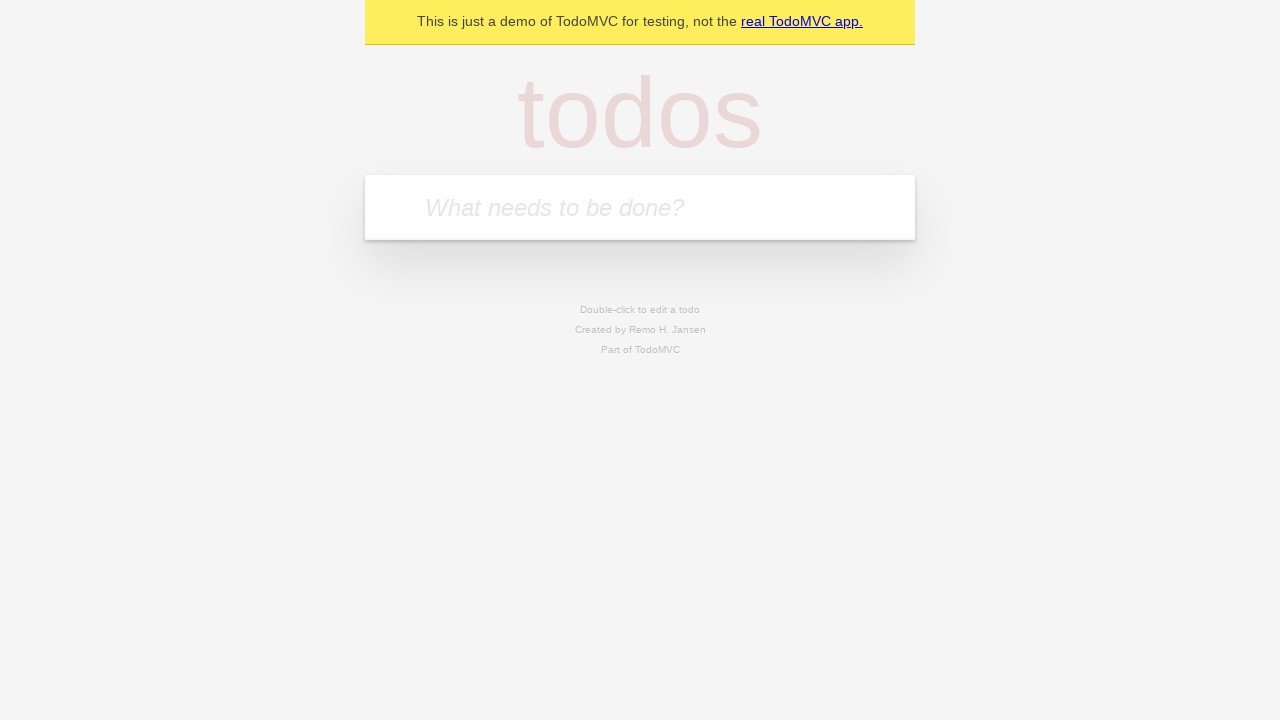

Filled todo input with 'buy some cheese' on internal:attr=[placeholder="What needs to be done?"i]
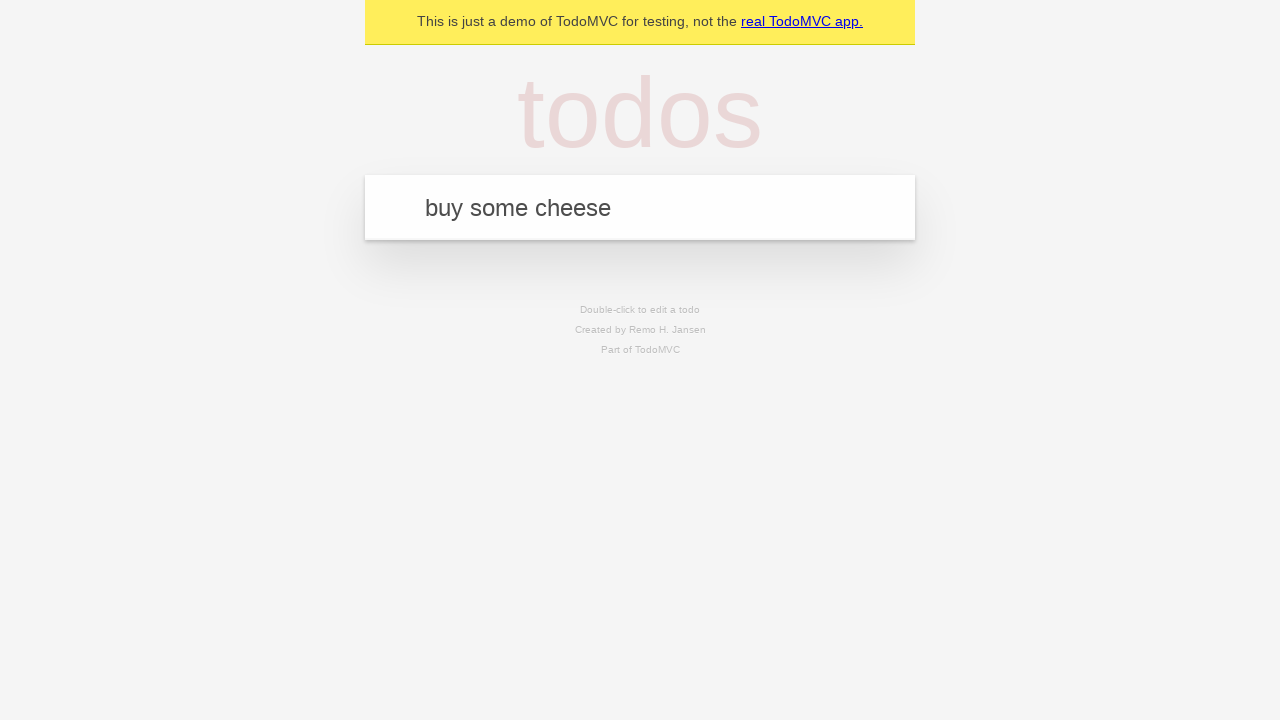

Pressed Enter to add first todo item on internal:attr=[placeholder="What needs to be done?"i]
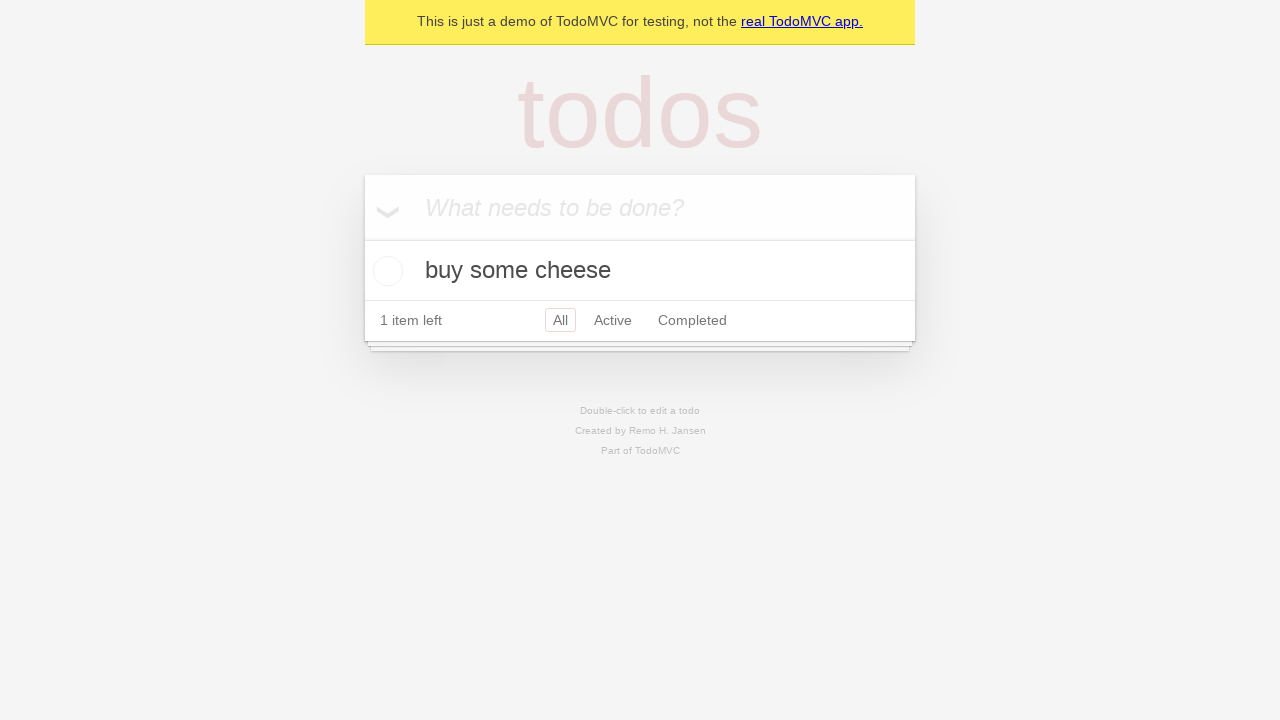

Filled todo input with 'feed the cat' on internal:attr=[placeholder="What needs to be done?"i]
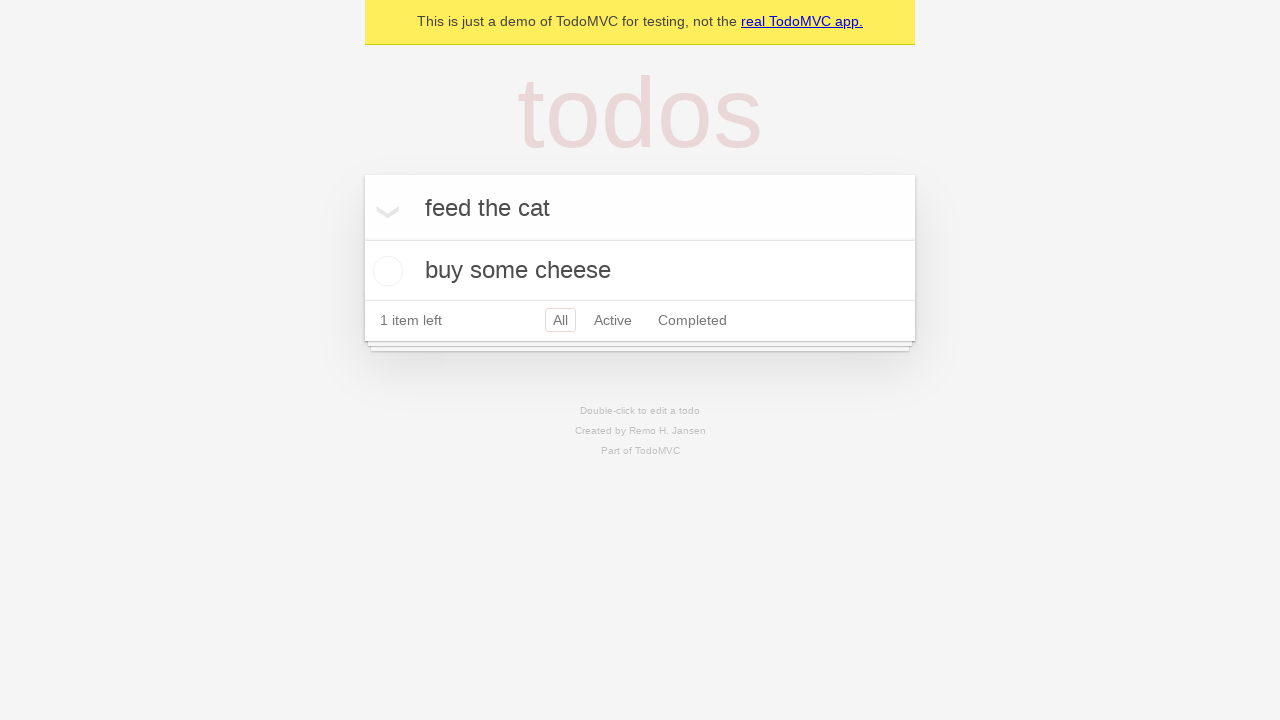

Pressed Enter to add second todo item on internal:attr=[placeholder="What needs to be done?"i]
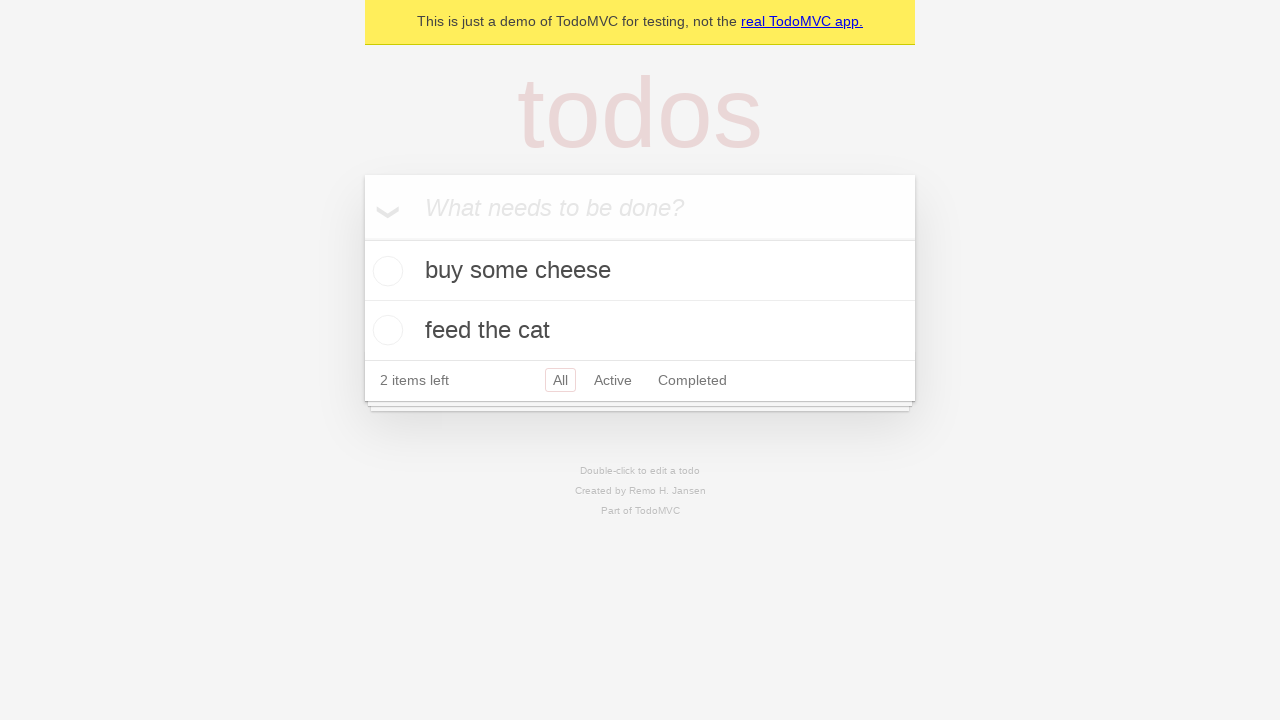

Filled todo input with 'book a doctors appointment' on internal:attr=[placeholder="What needs to be done?"i]
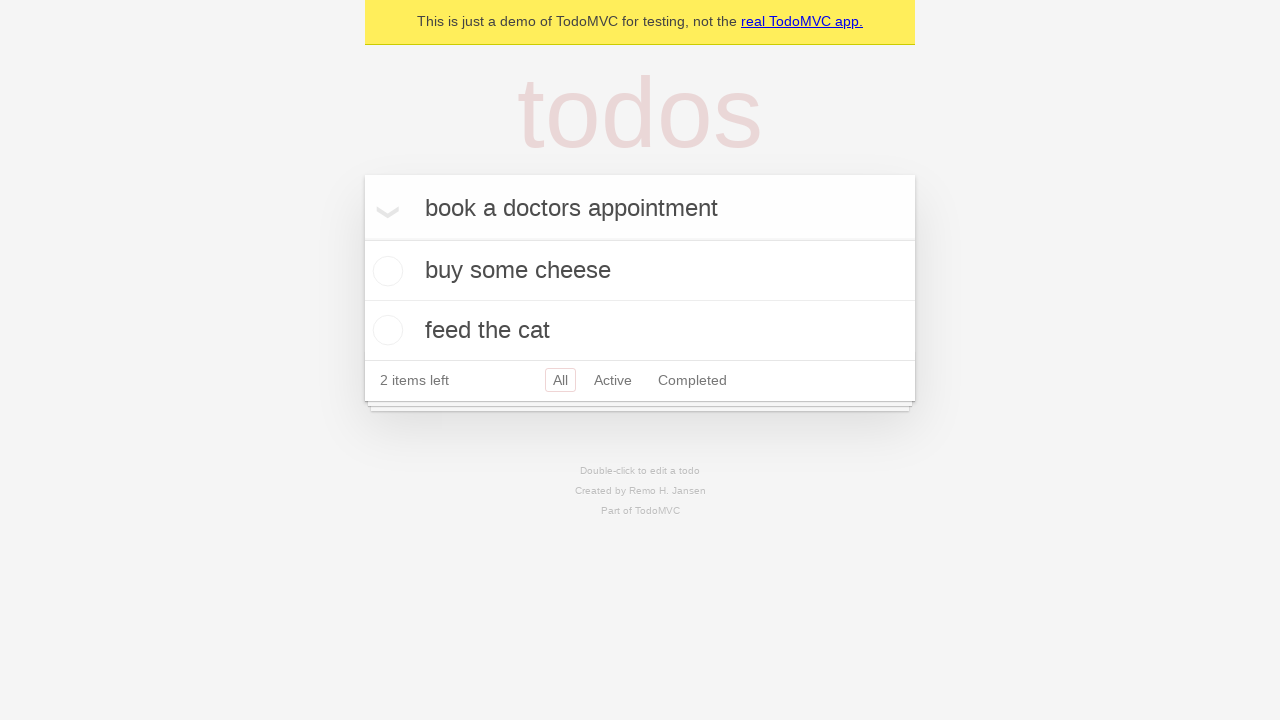

Pressed Enter to add third todo item on internal:attr=[placeholder="What needs to be done?"i]
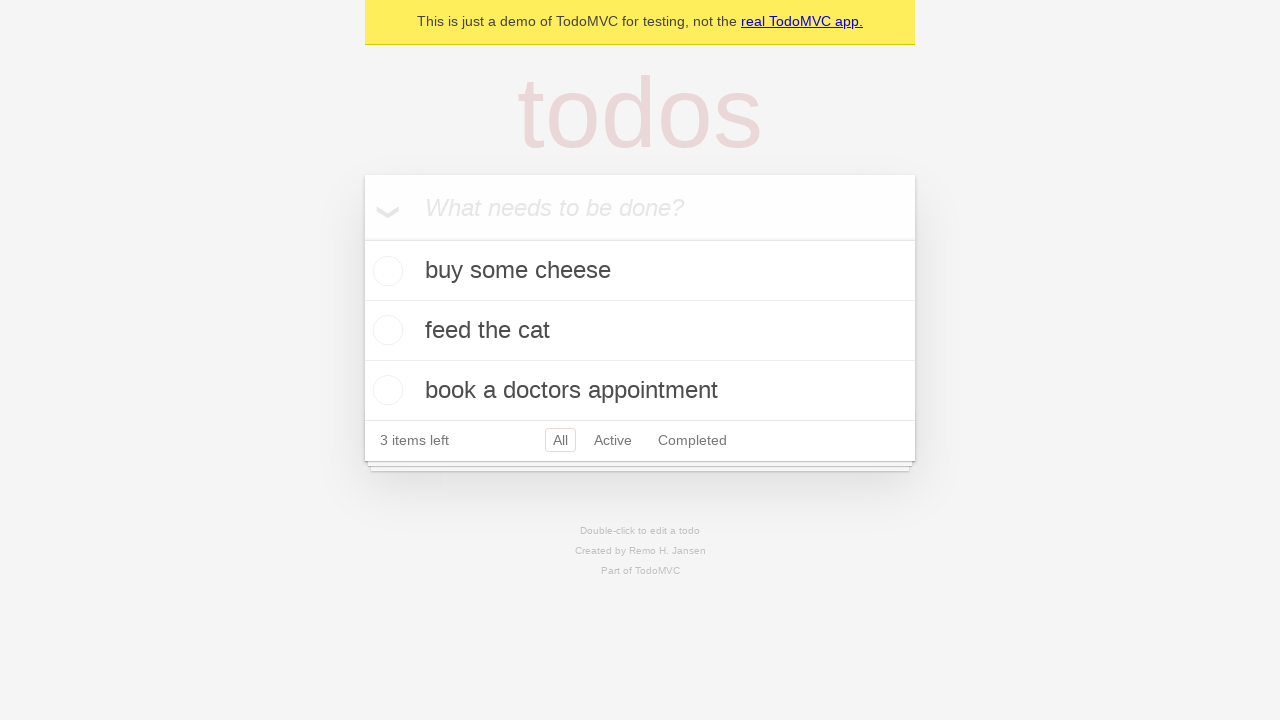

Checked the first todo item as complete at (385, 271) on .todo-list li .toggle >> nth=0
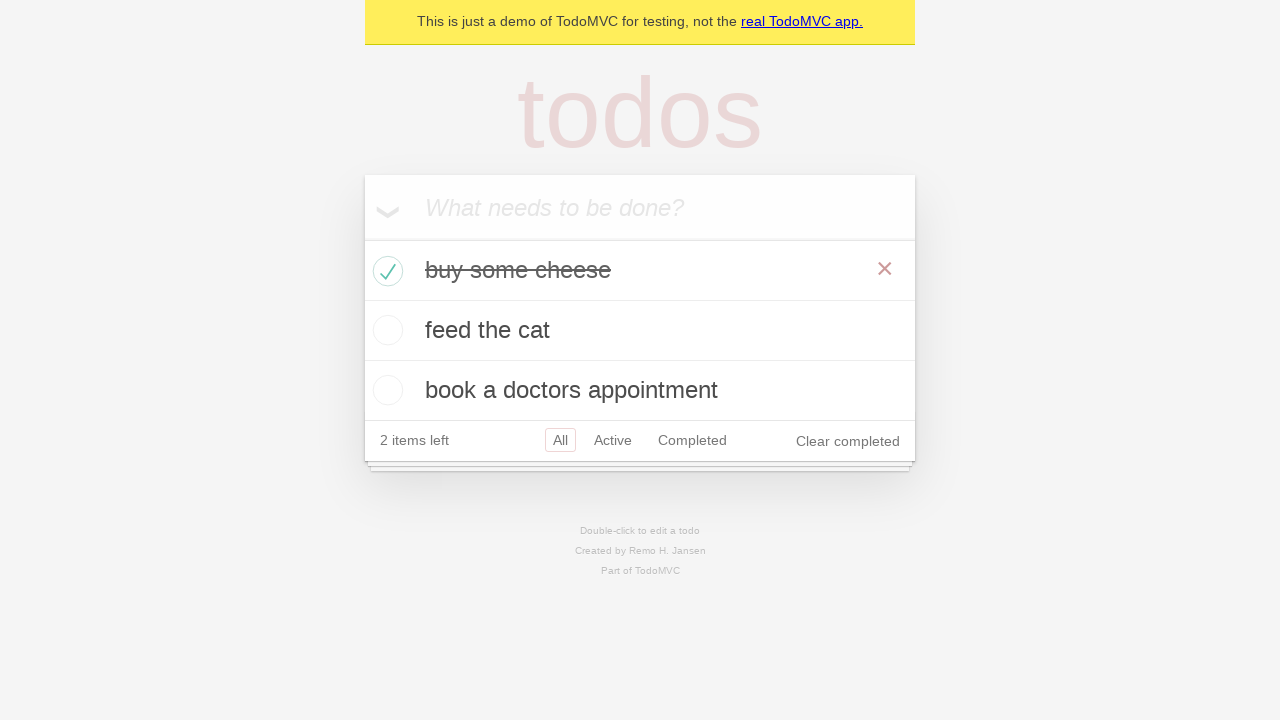

Clear completed button appeared after marking item complete
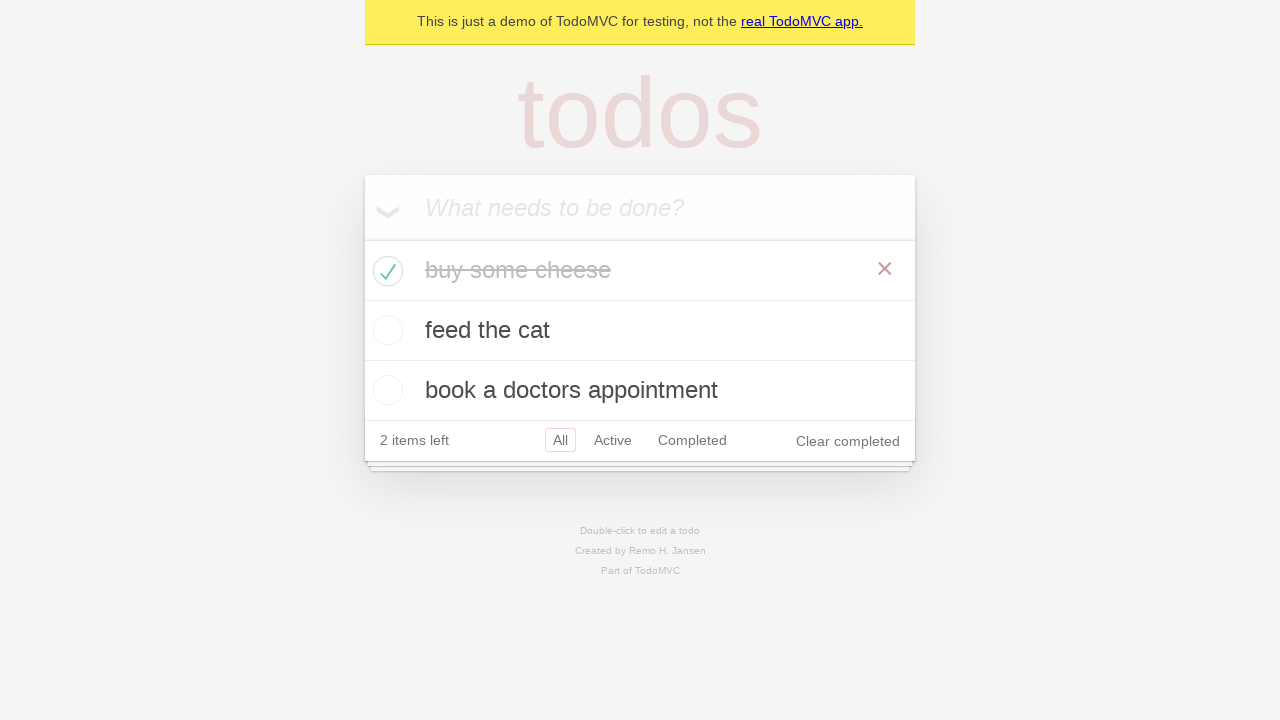

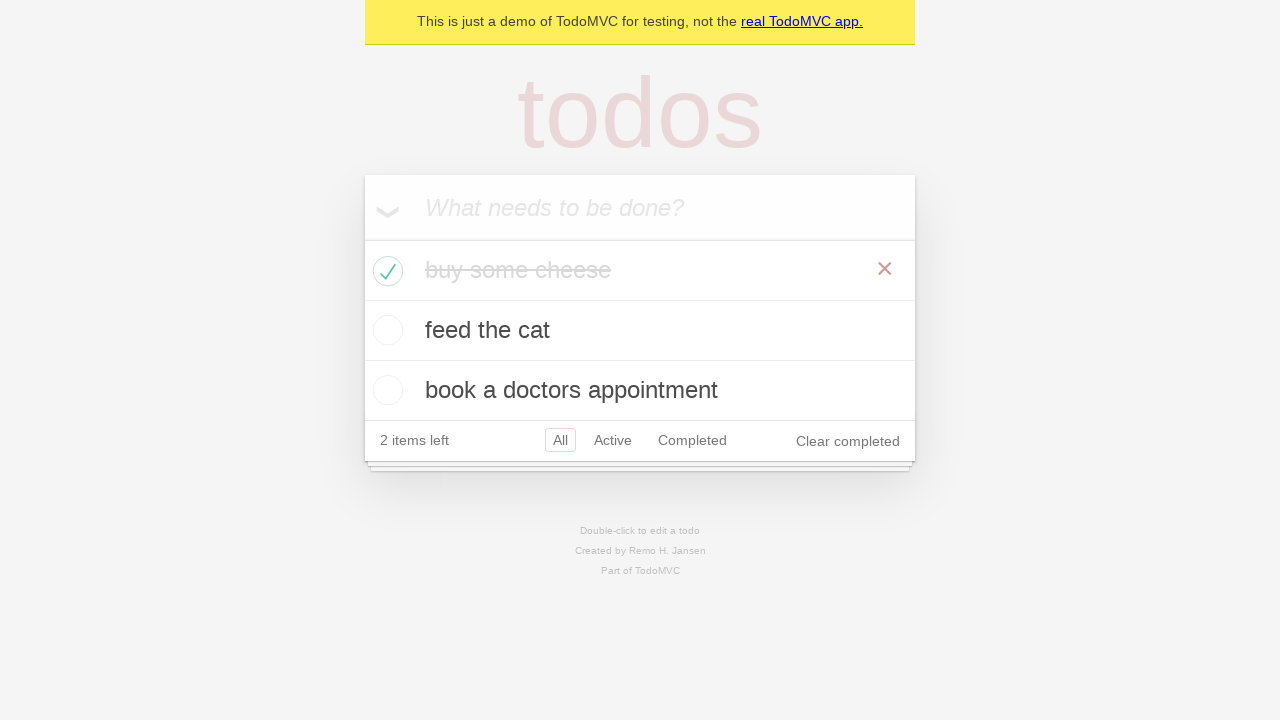